Tests editing a todo item by double-clicking, filling new text, and pressing Enter

Starting URL: https://demo.playwright.dev/todomvc

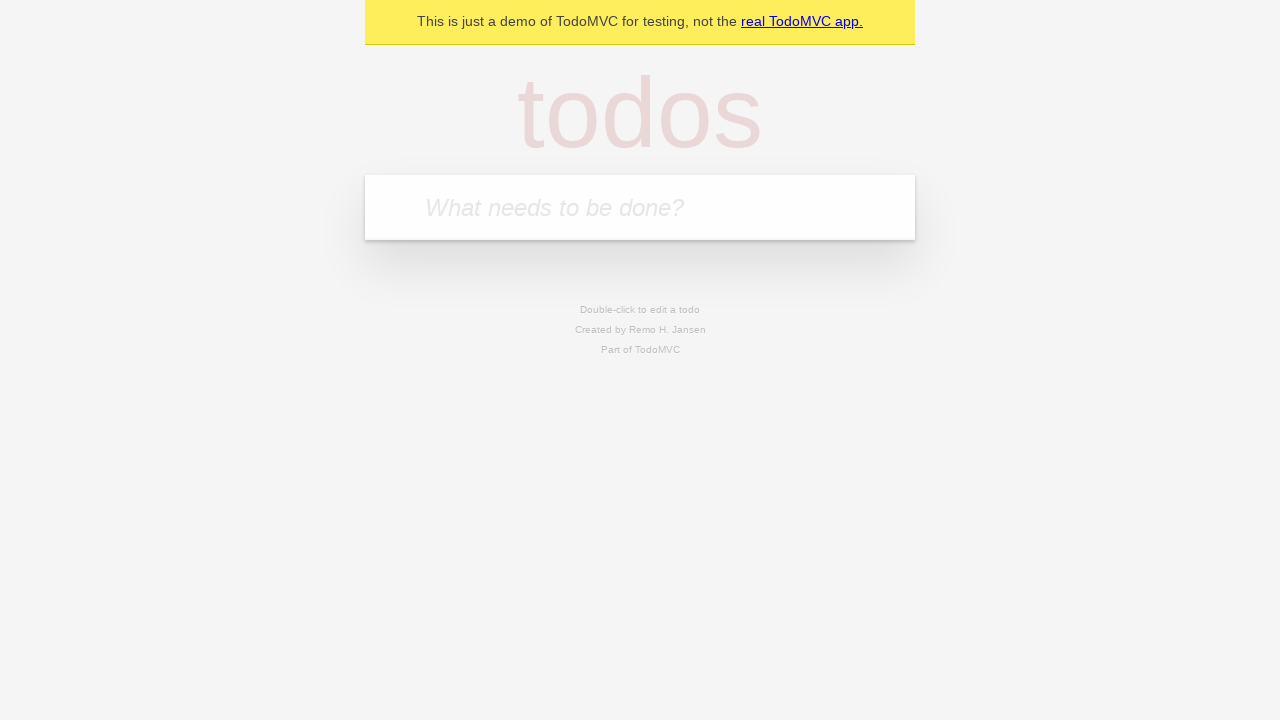

Filled new todo field with 'buy some cheese' on internal:attr=[placeholder="What needs to be done?"i]
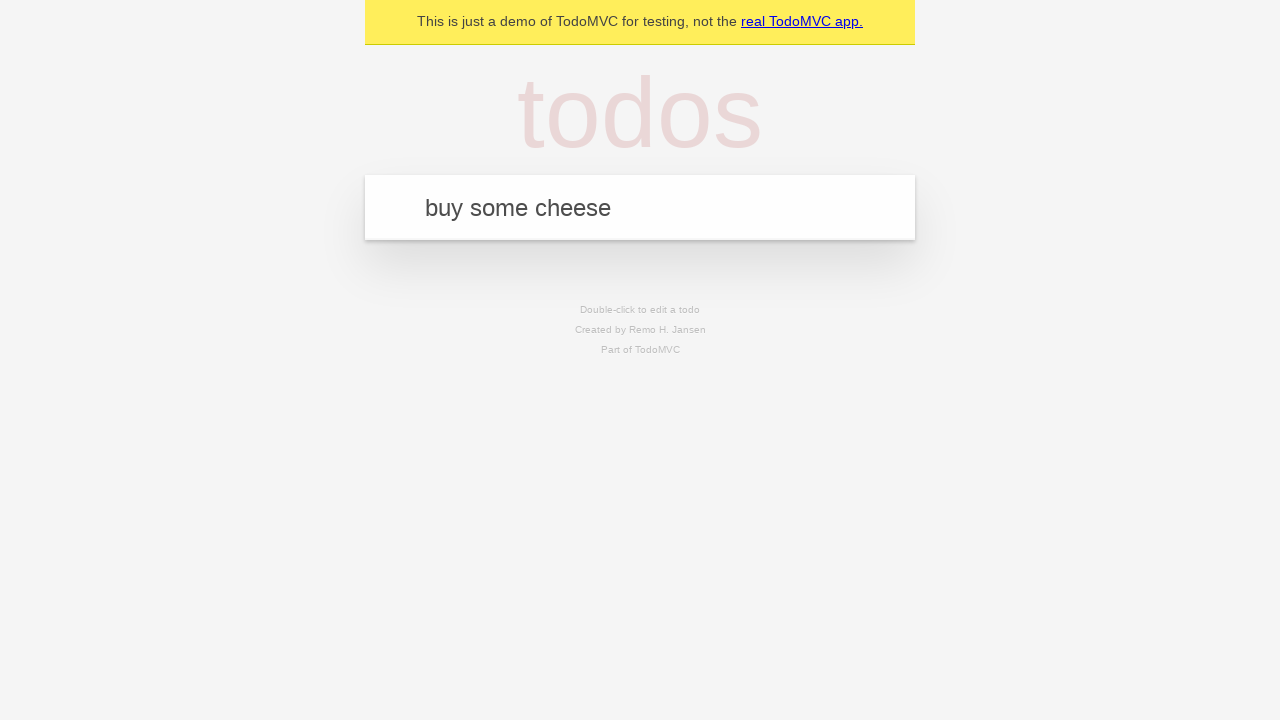

Pressed Enter to create todo 'buy some cheese' on internal:attr=[placeholder="What needs to be done?"i]
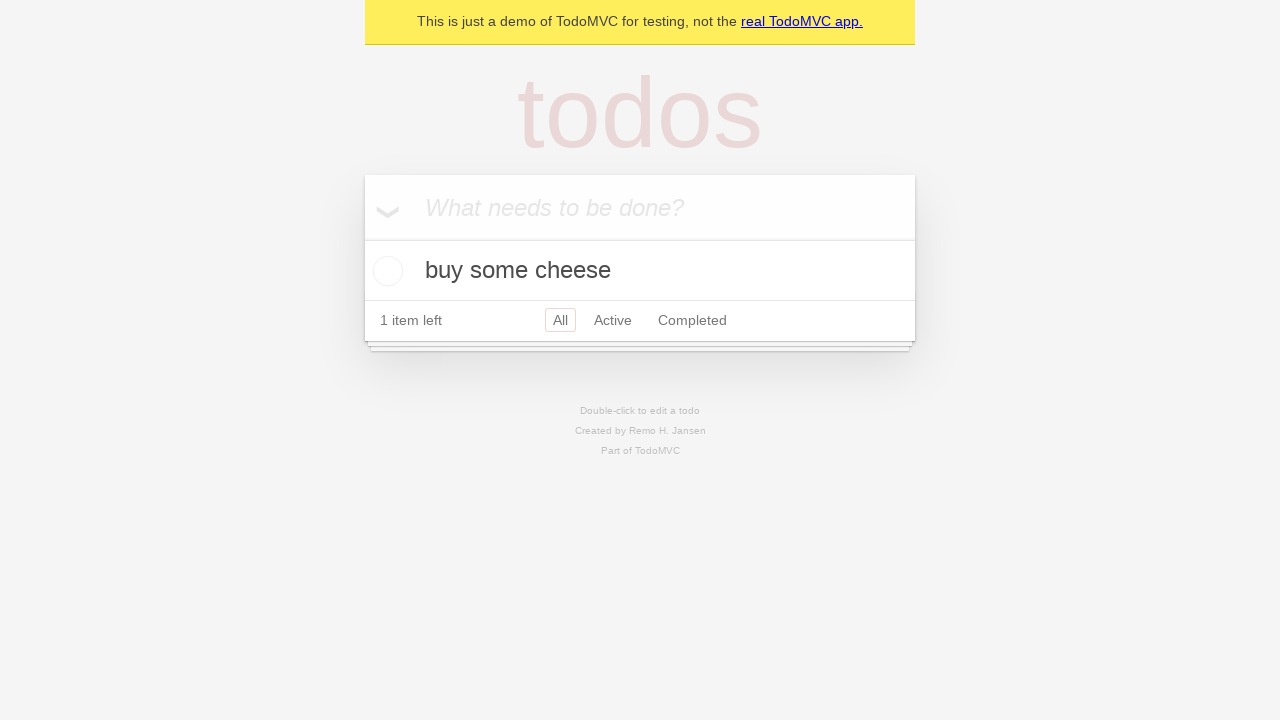

Filled new todo field with 'feed the cat' on internal:attr=[placeholder="What needs to be done?"i]
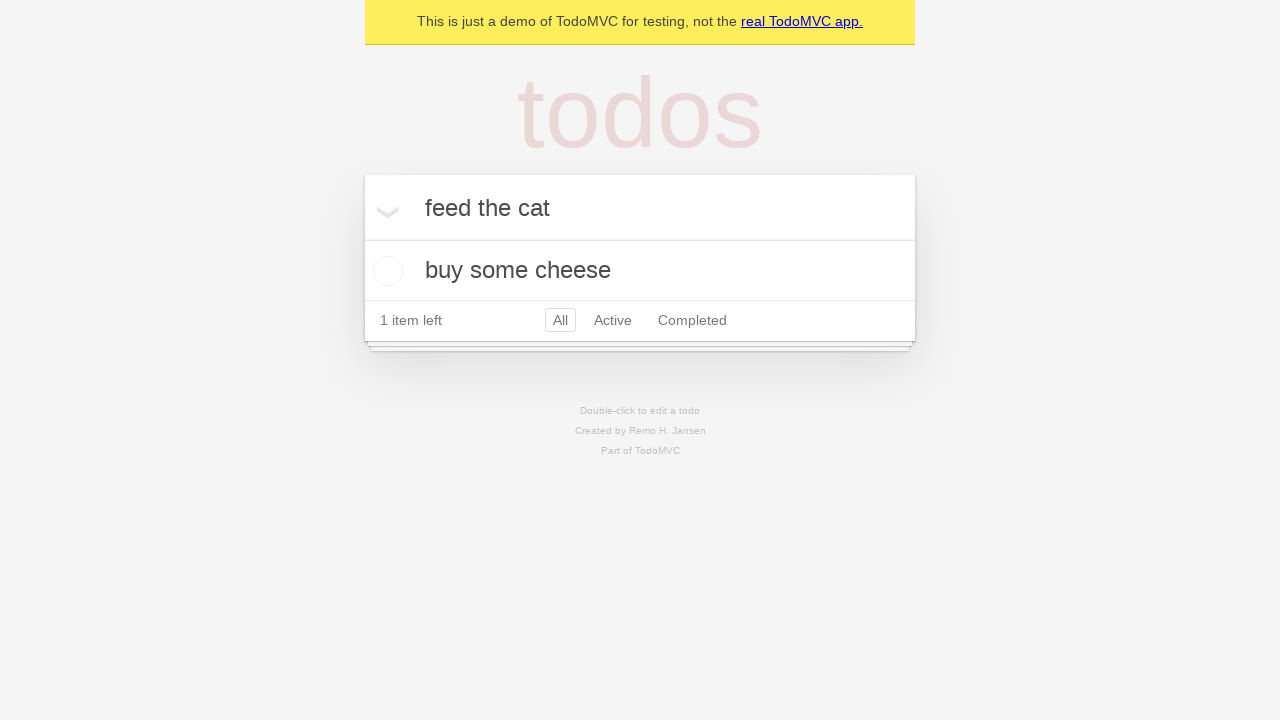

Pressed Enter to create todo 'feed the cat' on internal:attr=[placeholder="What needs to be done?"i]
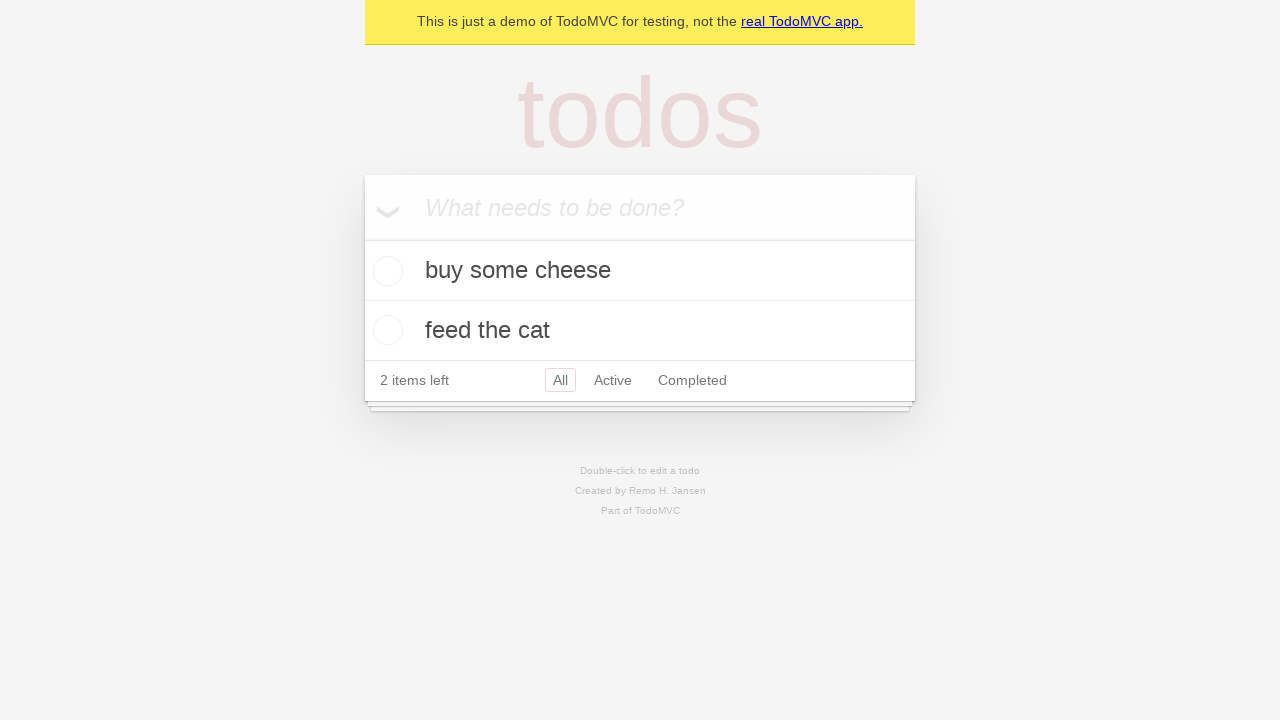

Filled new todo field with 'book a doctors appointment' on internal:attr=[placeholder="What needs to be done?"i]
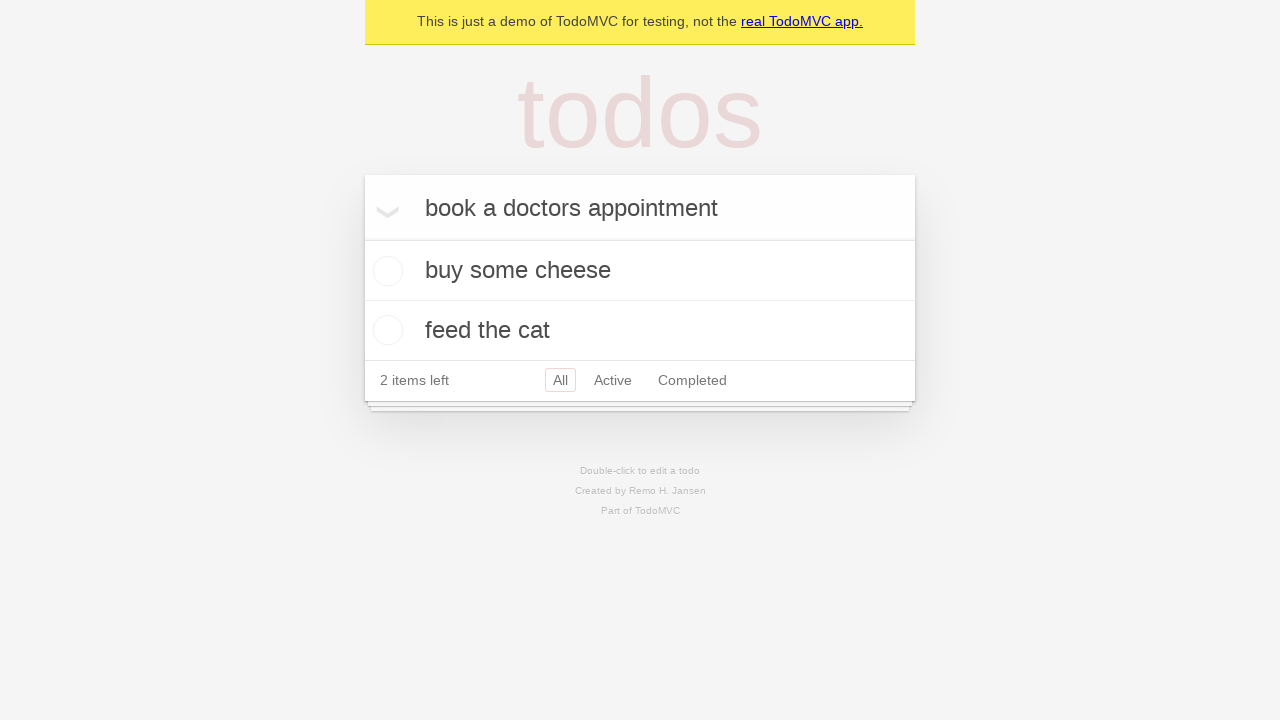

Pressed Enter to create todo 'book a doctors appointment' on internal:attr=[placeholder="What needs to be done?"i]
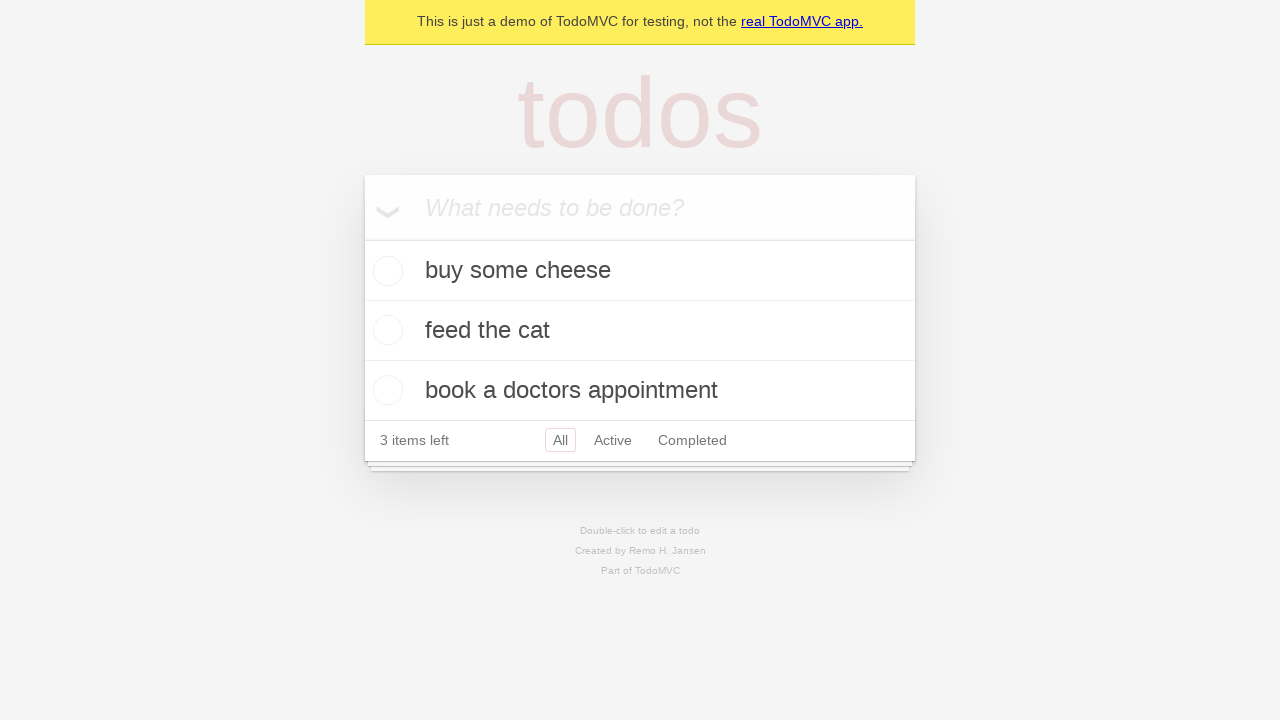

Located all todo items
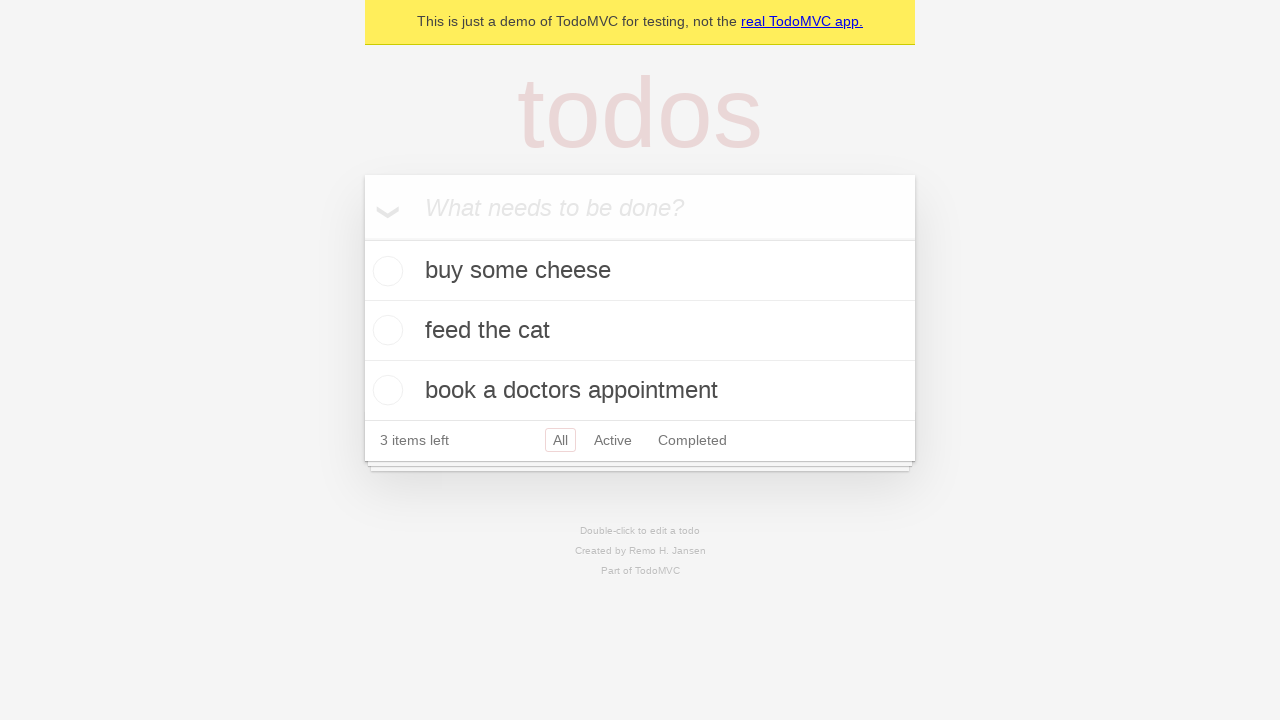

Selected second todo item
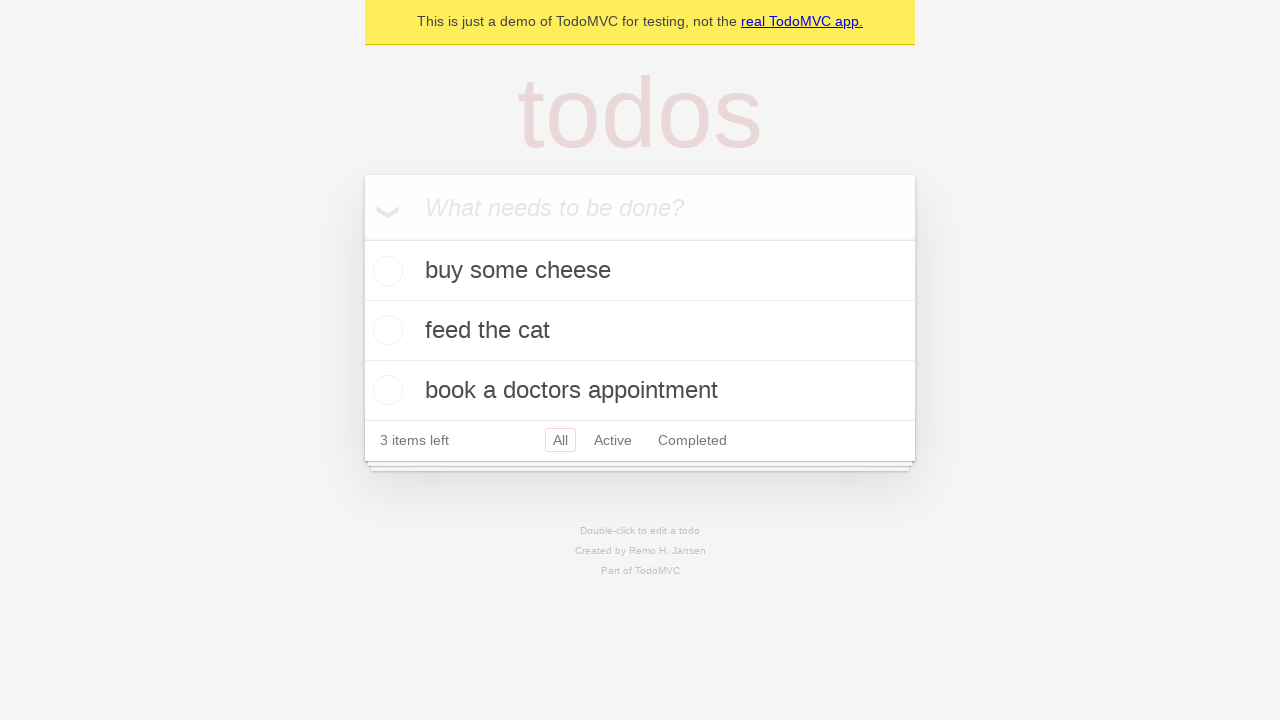

Double-clicked second todo to enter edit mode at (640, 331) on internal:testid=[data-testid="todo-item"s] >> nth=1
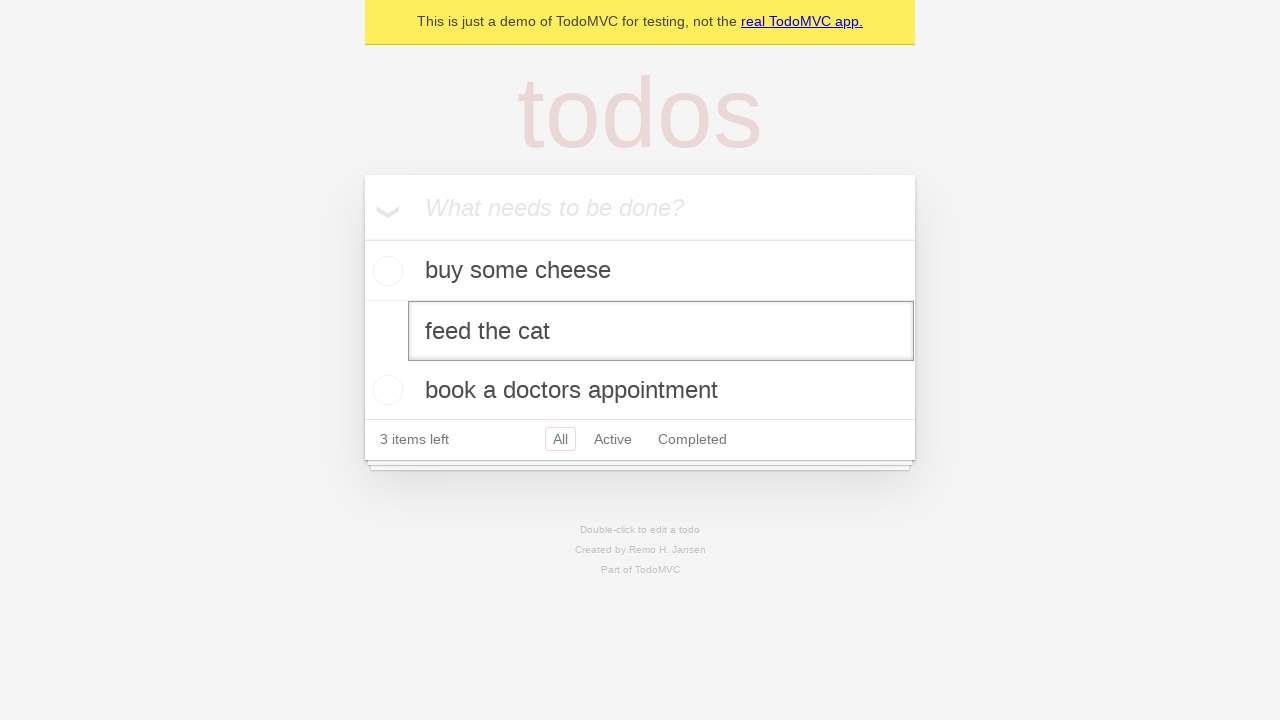

Filled edit textbox with new text 'buy some sausages' on internal:testid=[data-testid="todo-item"s] >> nth=1 >> internal:role=textbox[nam
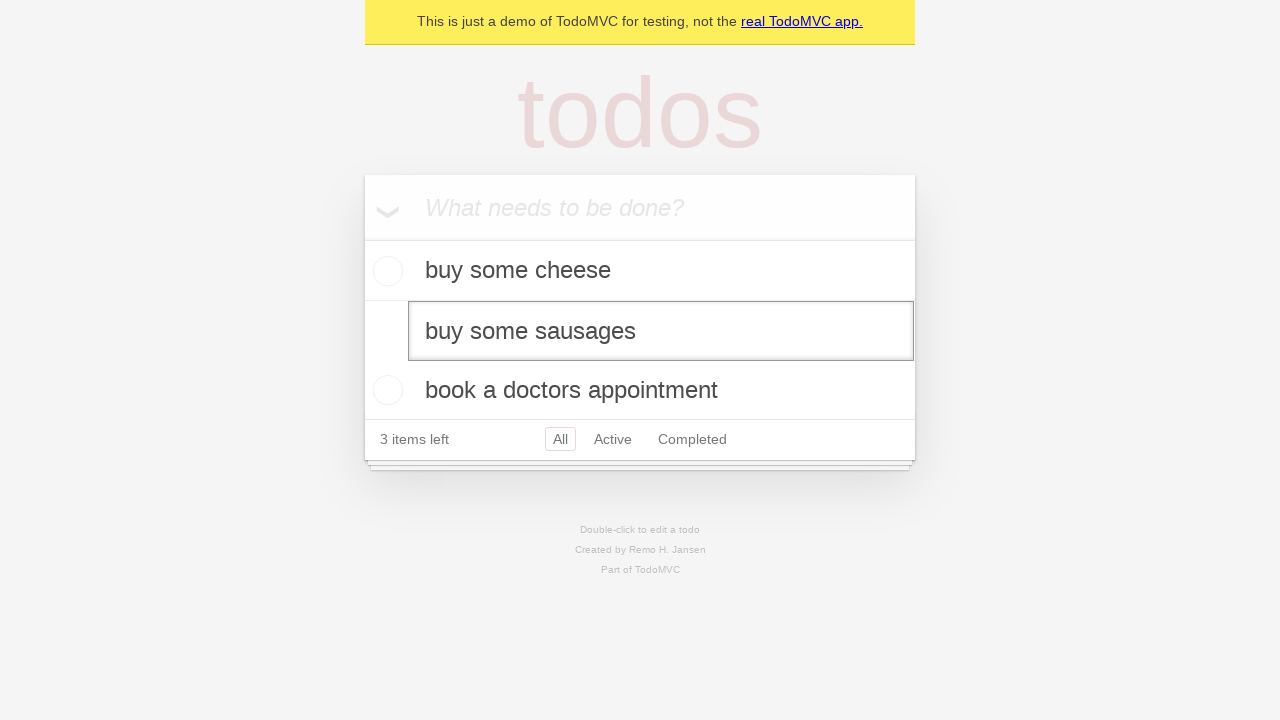

Pressed Enter to confirm edit of todo item on internal:testid=[data-testid="todo-item"s] >> nth=1 >> internal:role=textbox[nam
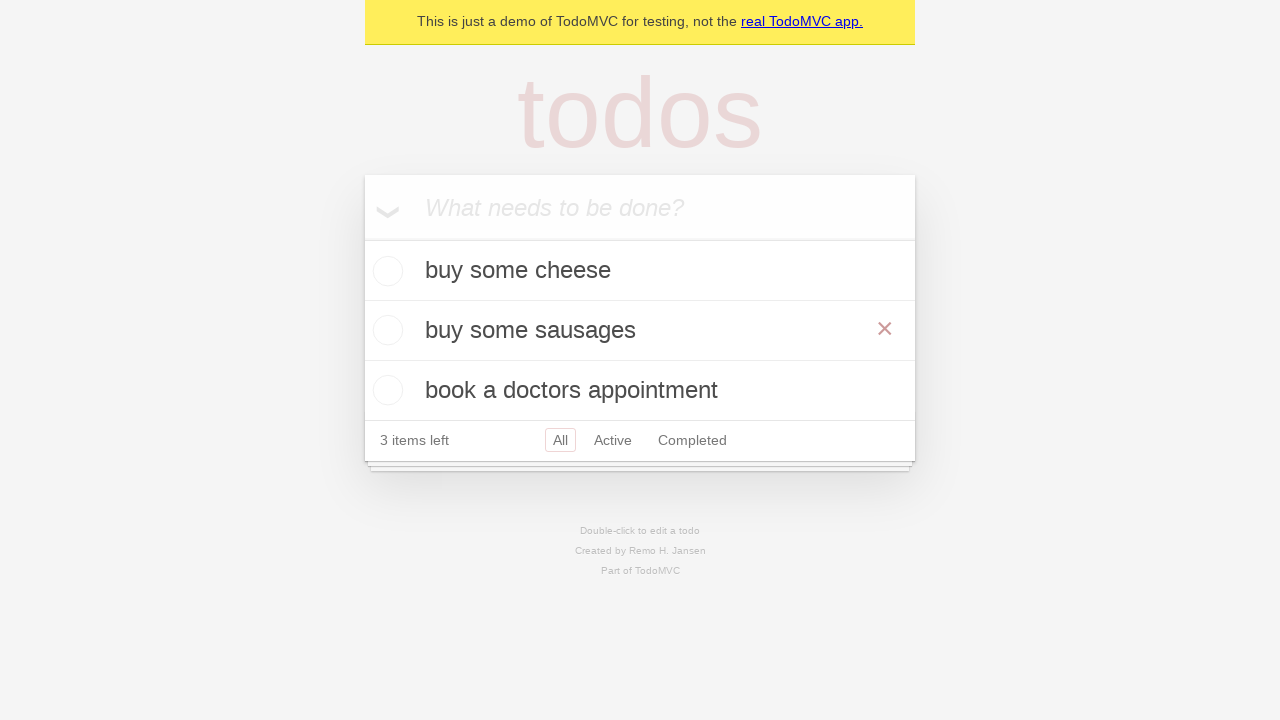

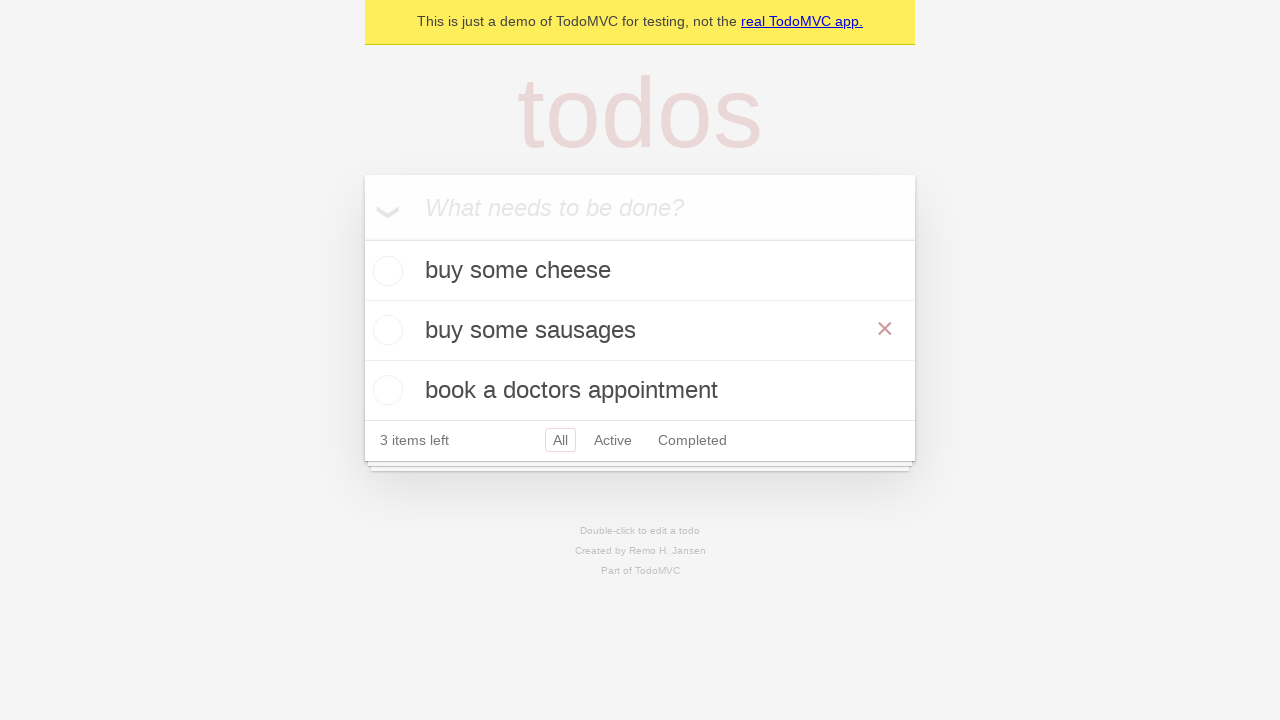